Tests filtering to display only active items using the Active link

Starting URL: https://demo.playwright.dev/todomvc

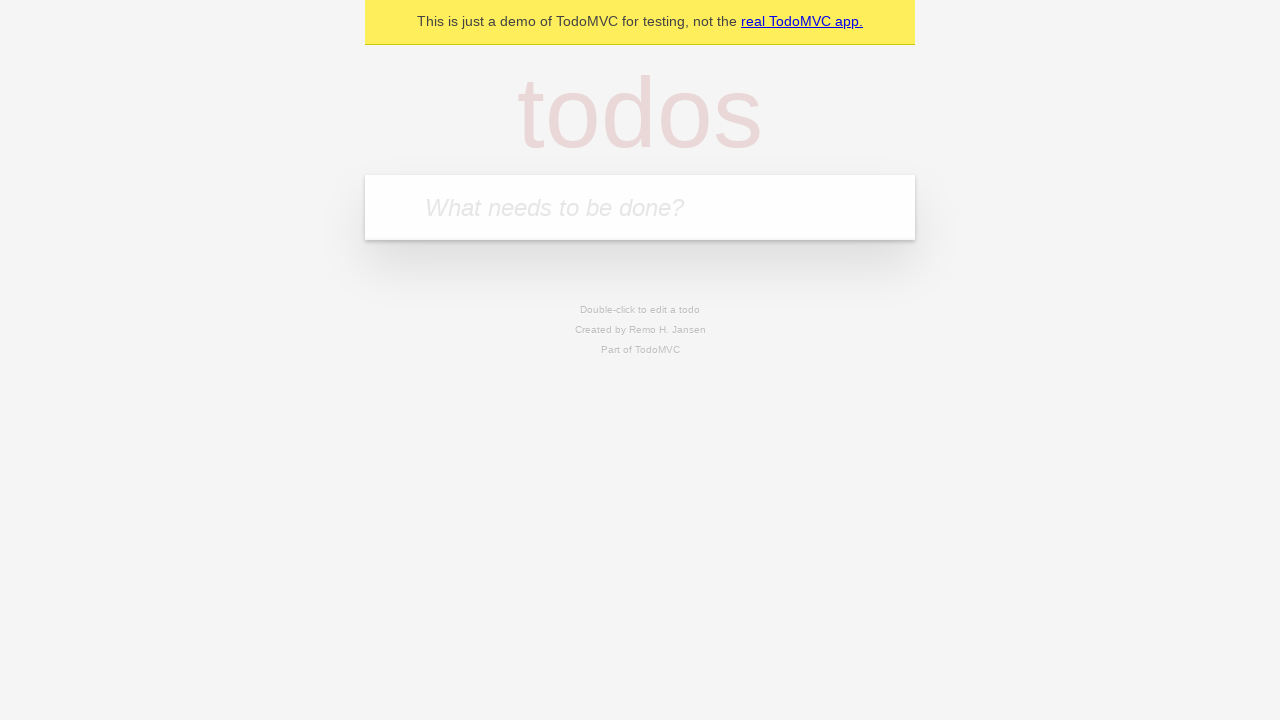

Filled todo input with 'buy some cheese' on internal:attr=[placeholder="What needs to be done?"i]
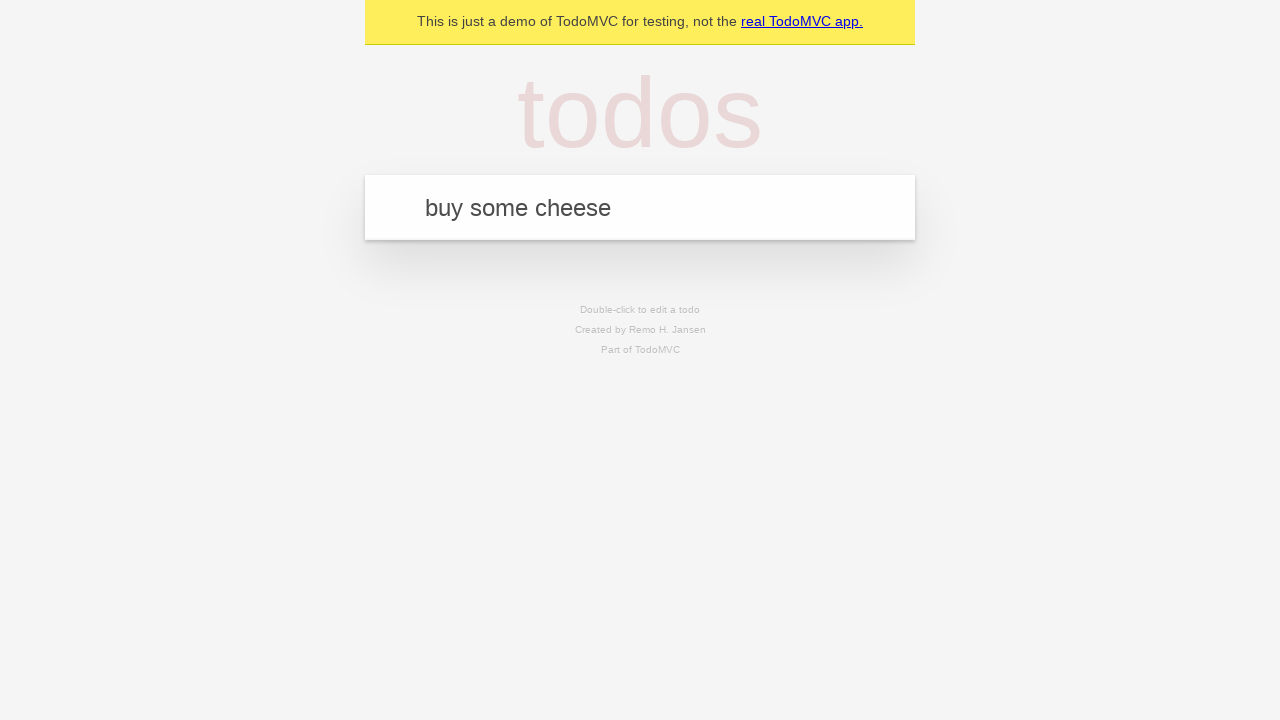

Pressed Enter to create todo 'buy some cheese' on internal:attr=[placeholder="What needs to be done?"i]
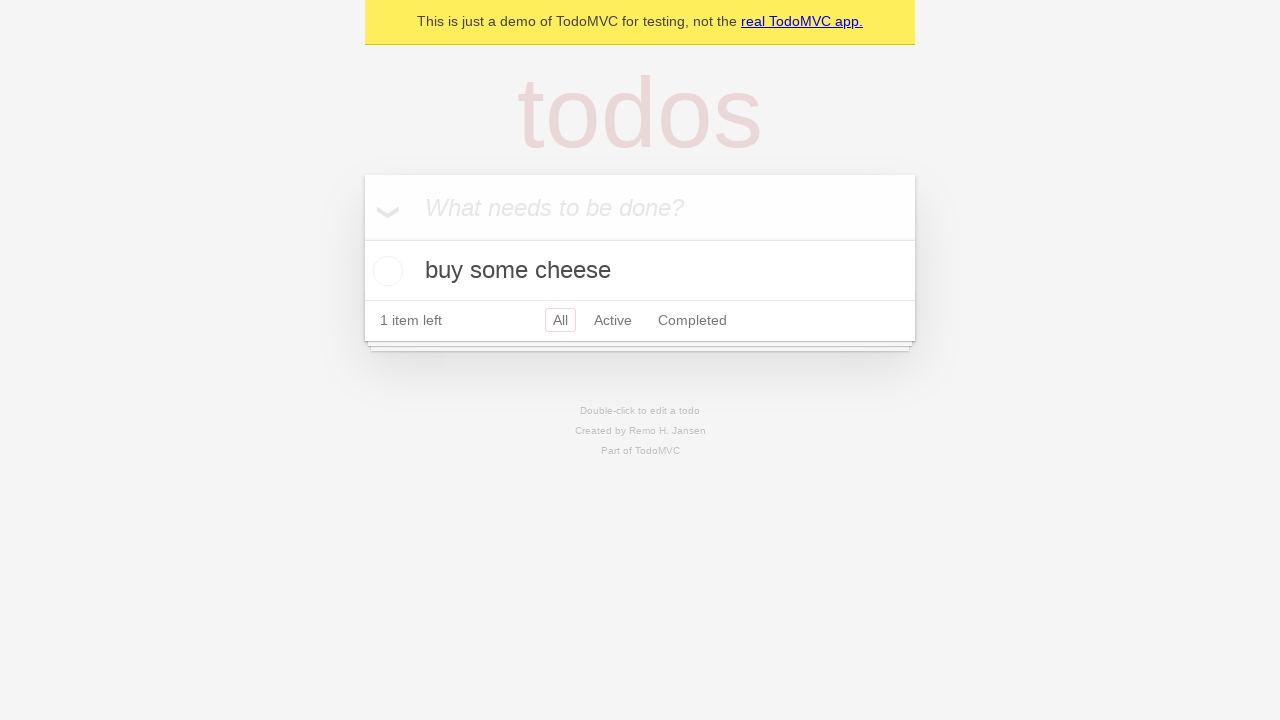

Filled todo input with 'feed the cat' on internal:attr=[placeholder="What needs to be done?"i]
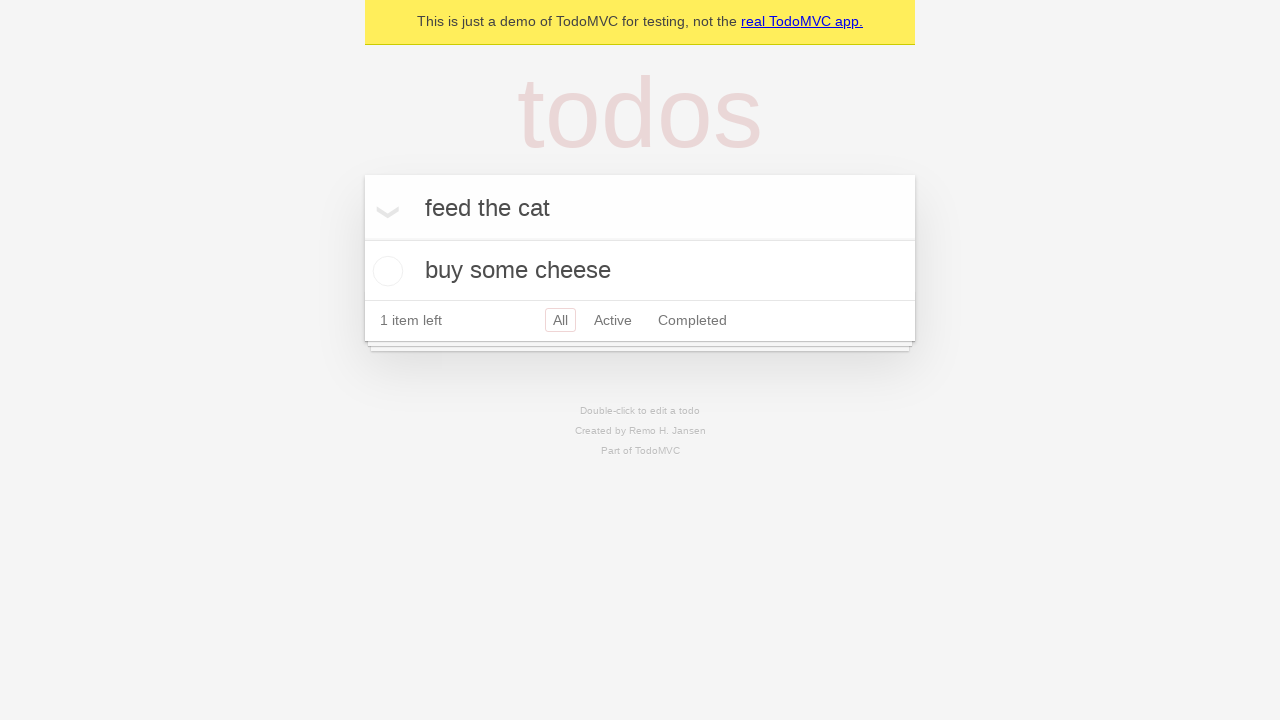

Pressed Enter to create todo 'feed the cat' on internal:attr=[placeholder="What needs to be done?"i]
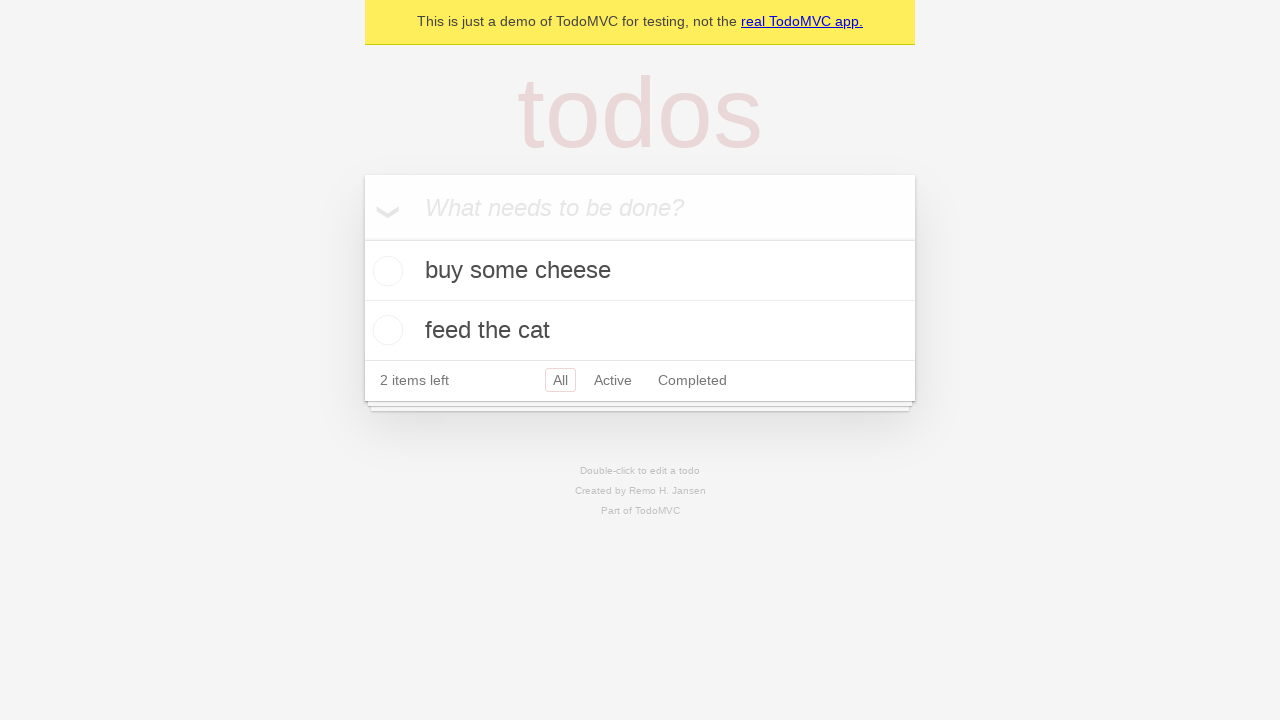

Filled todo input with 'book a doctors appointment' on internal:attr=[placeholder="What needs to be done?"i]
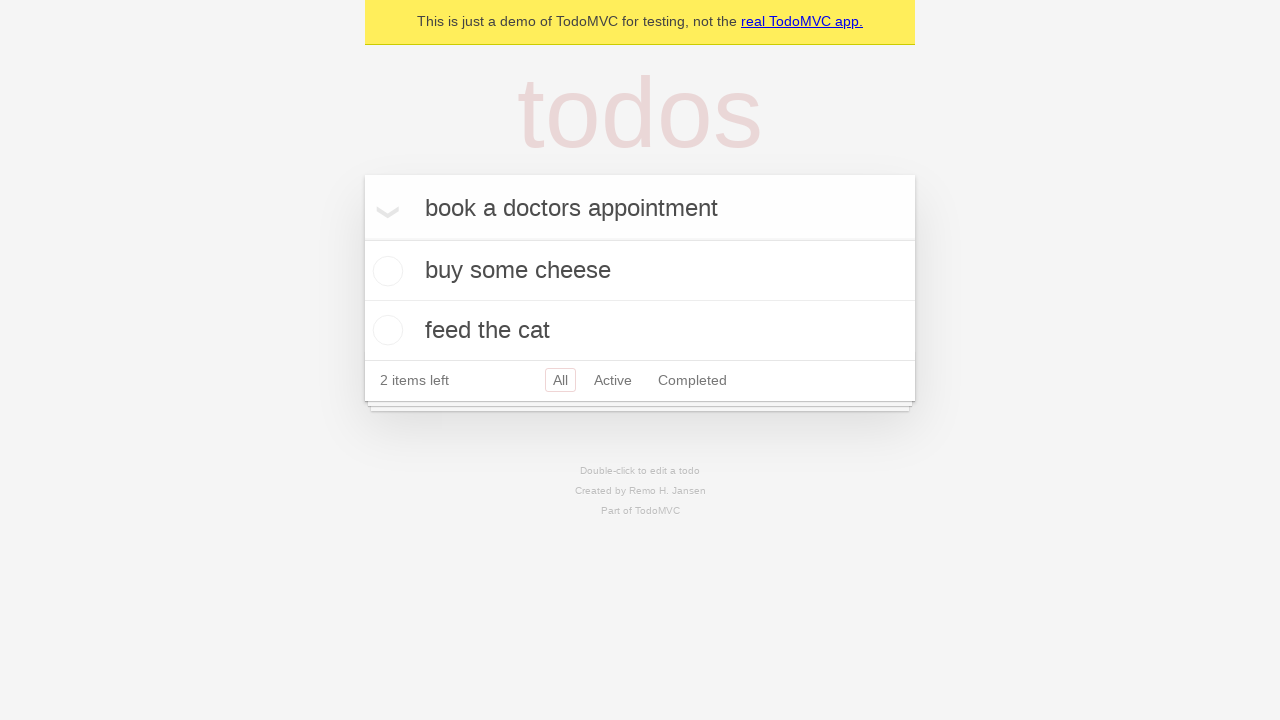

Pressed Enter to create todo 'book a doctors appointment' on internal:attr=[placeholder="What needs to be done?"i]
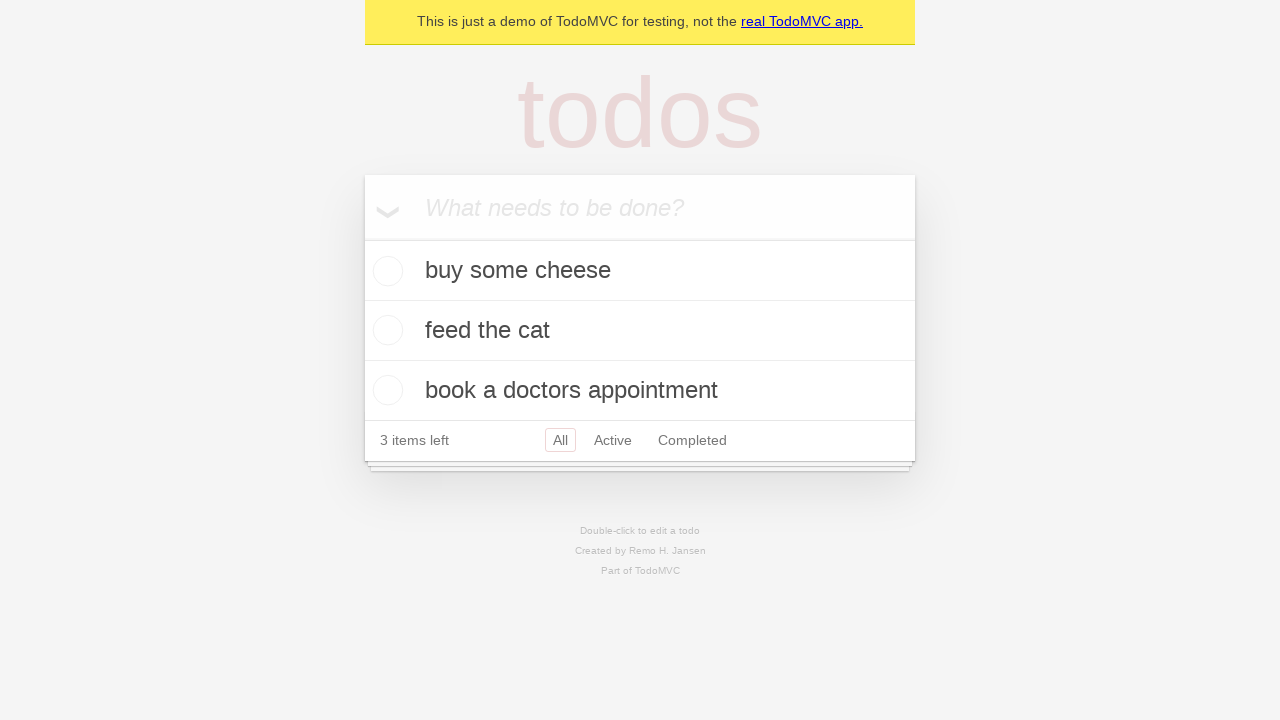

Checked the second todo item at (385, 330) on internal:testid=[data-testid="todo-item"s] >> nth=1 >> internal:role=checkbox
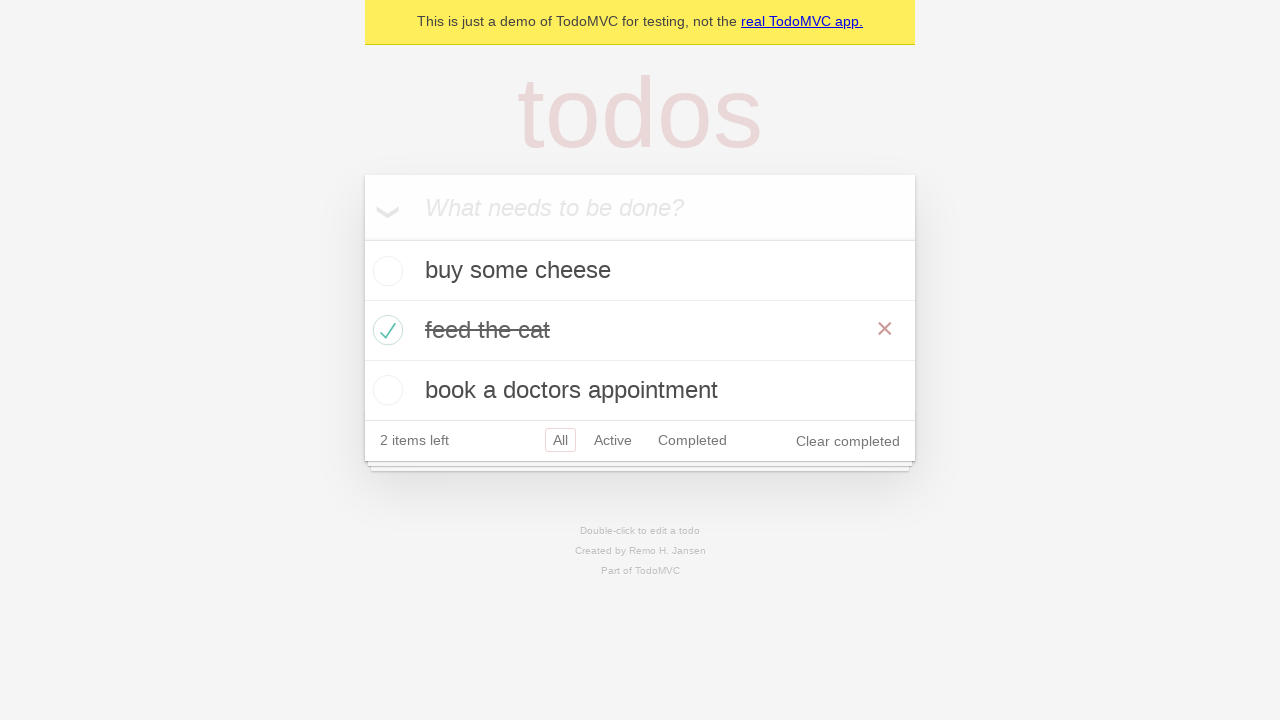

Clicked Active filter link at (613, 440) on internal:role=link[name="Active"i]
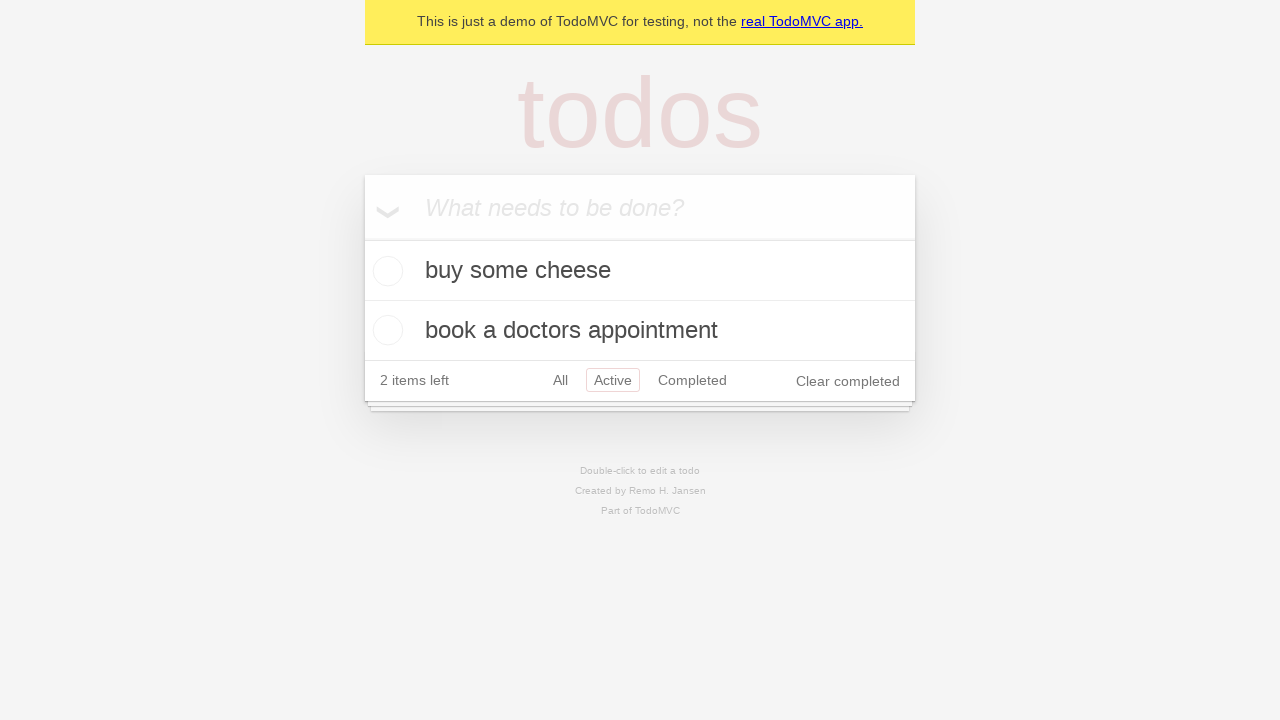

Filtered todo list loaded showing only active items
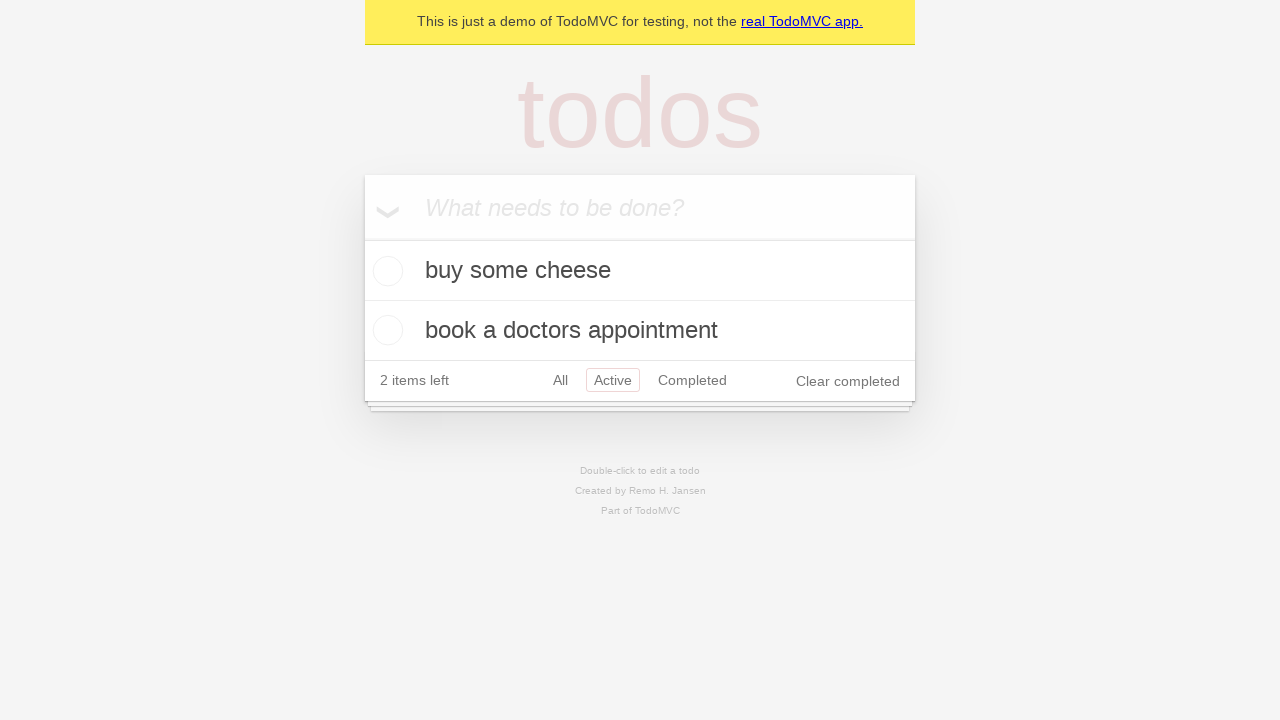

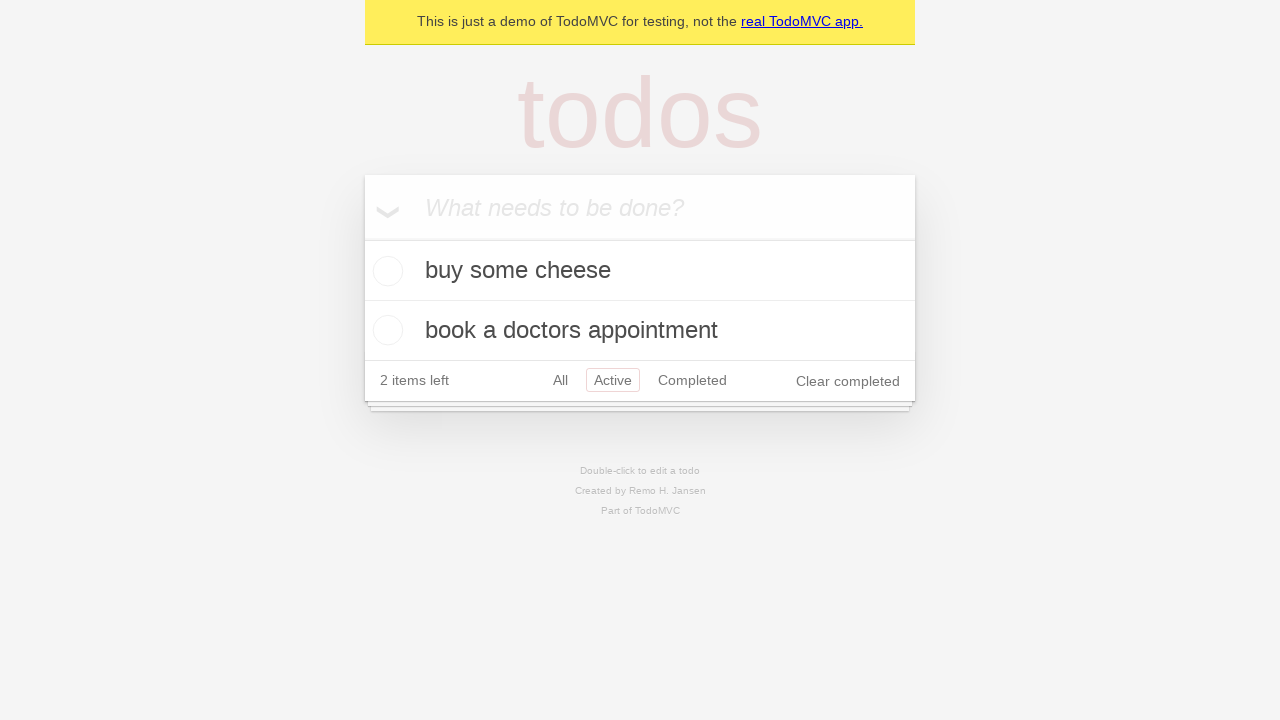